Tests a webmail demo application by clicking on a folder in the tree navigation, selecting an email from the list, and verifying the sender name is displayed correctly

Starting URL: https://ej2.syncfusion.com/showcase/typescript/webmail/#/home

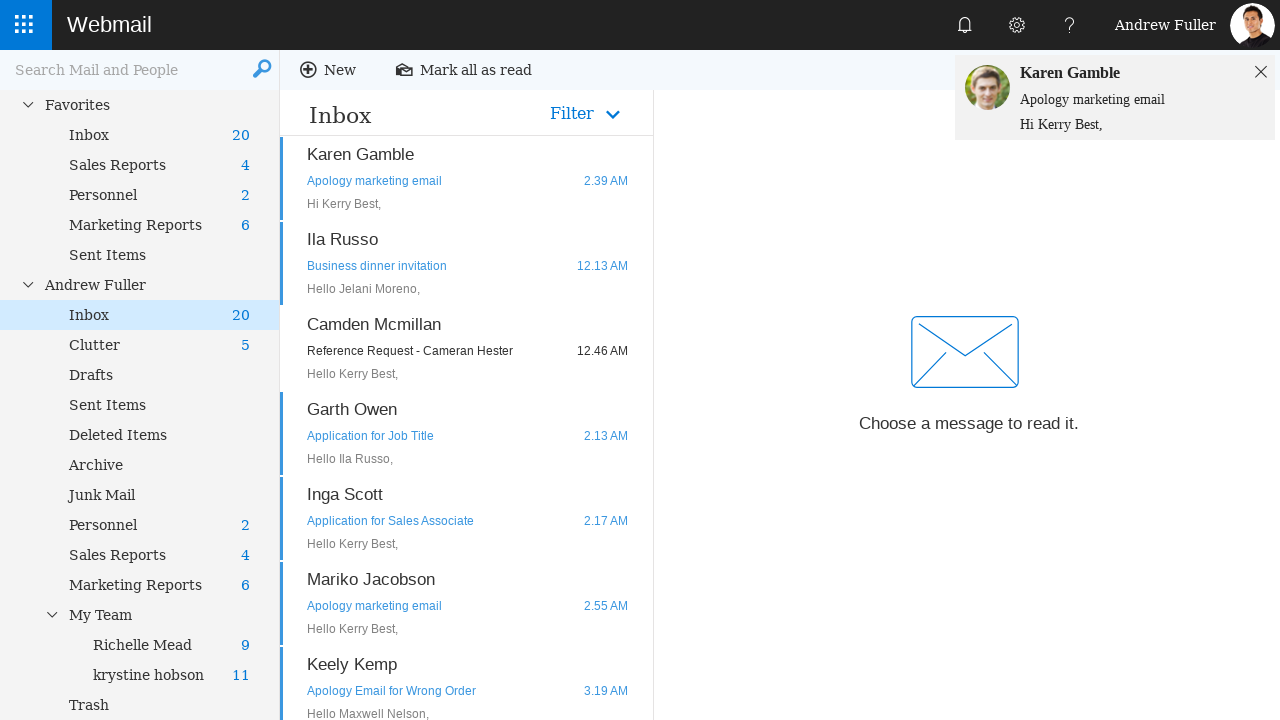

Clicked on folder in tree navigation (data-uid='21') at (159, 705) on #tree li.e-level-2[data-uid='21']
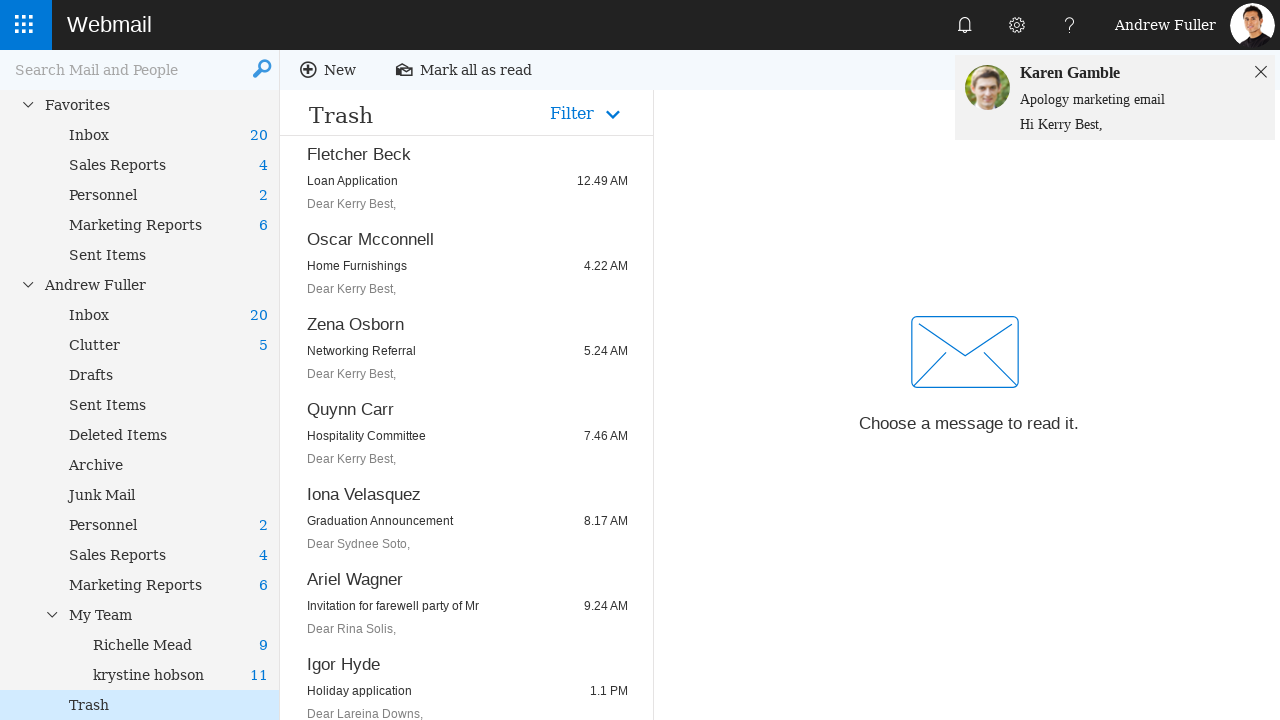

Clicked on first email item (SF10205) at (466, 178) on li.e-level-1[data-uid='SF10205']
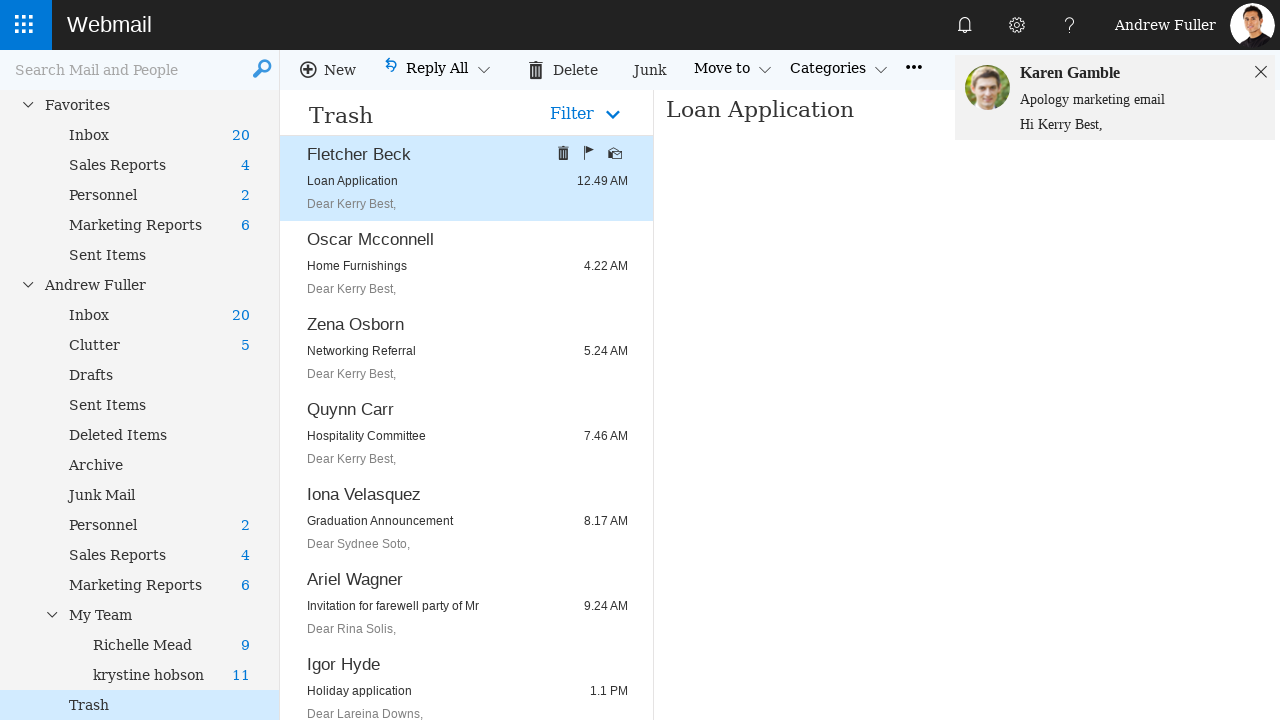

Waited for sender name element to load
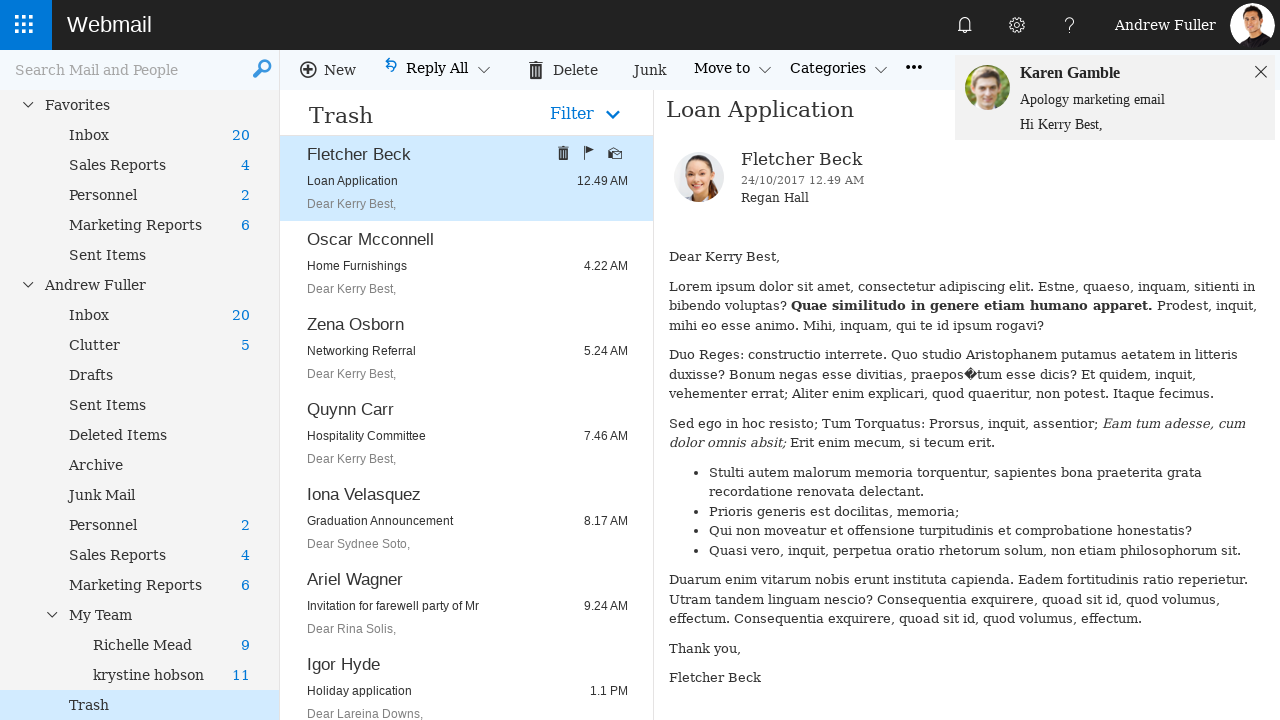

Verified sender name is 'Fletcher Beck'
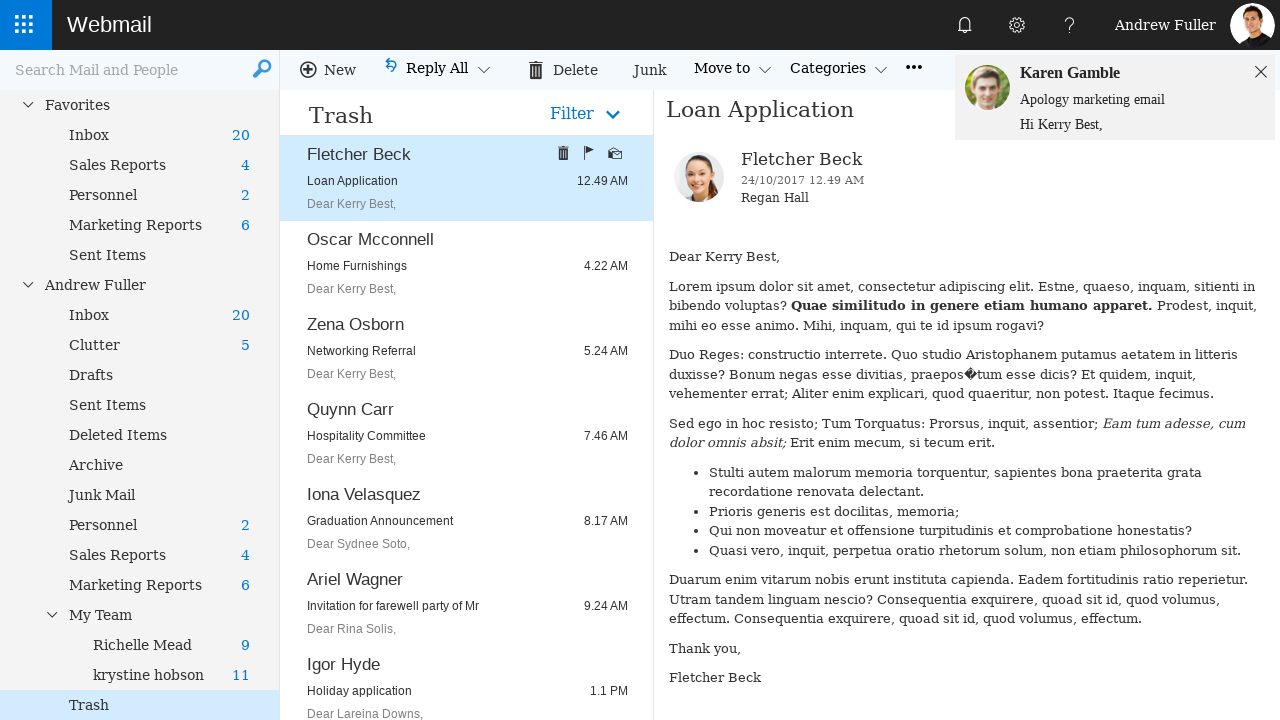

Clicked on second email item (SF10202) at (466, 264) on li.e-level-1[data-uid='SF10202']
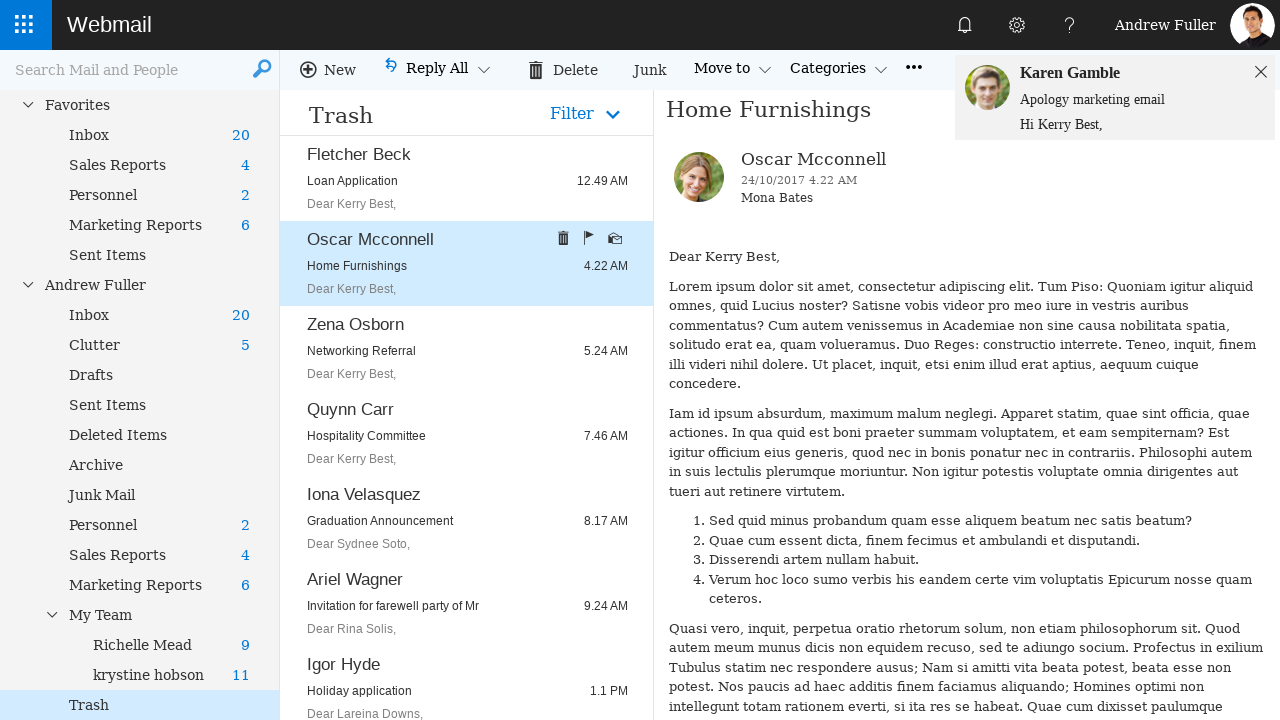

Verified sender name changed to 'Oscar Mcconnell'
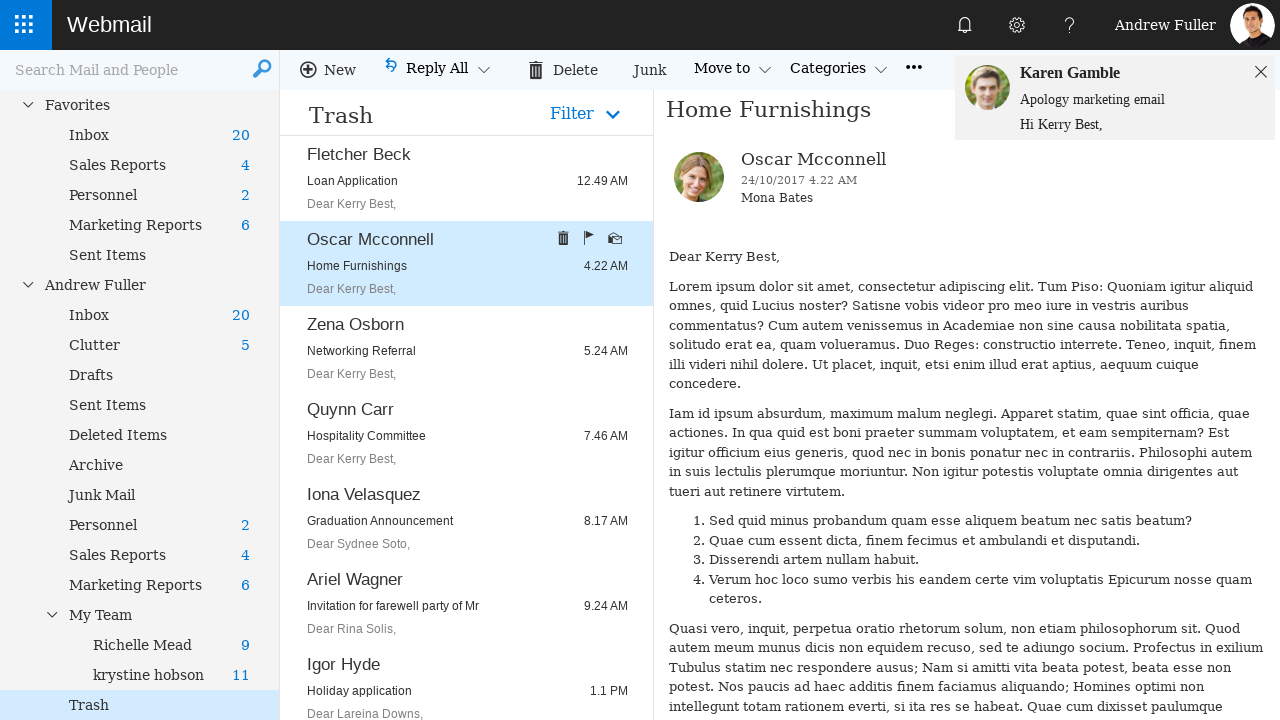

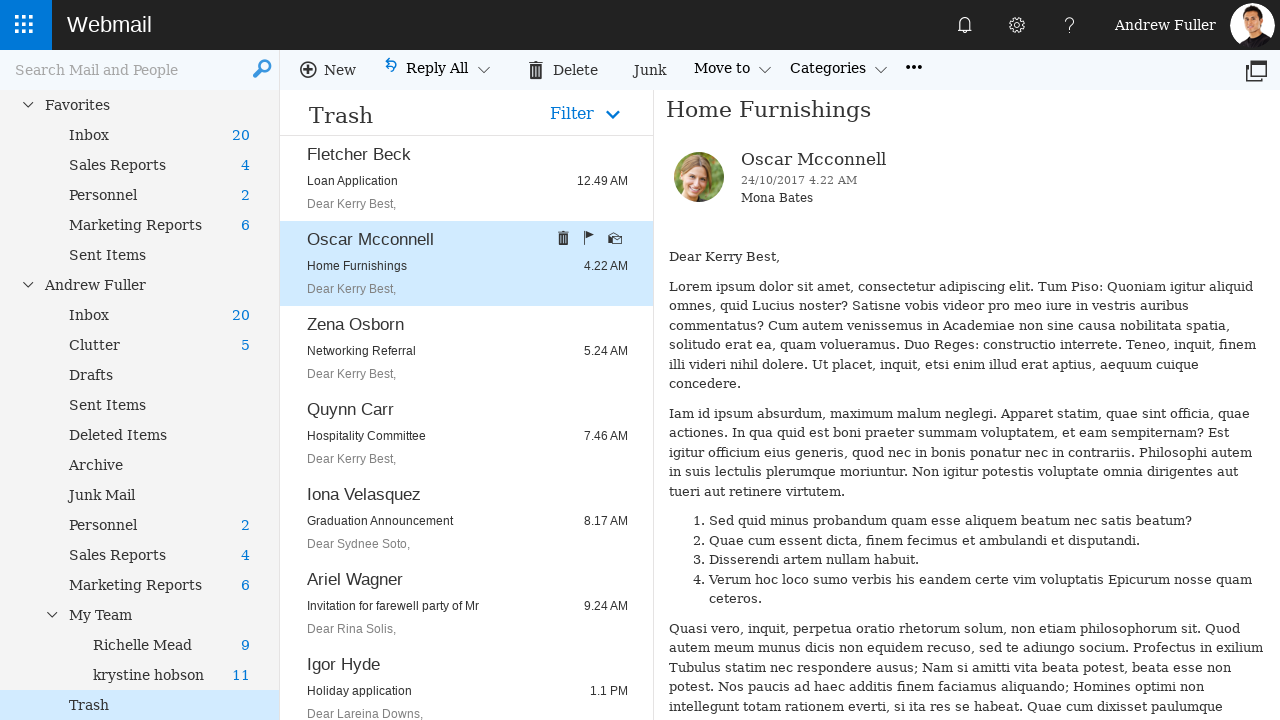